Navigates through multiple pages on the BrowserStack website including homepage, pricing, automate integration, and documentation pages to verify they load correctly.

Starting URL: https://www.browserstack.com/

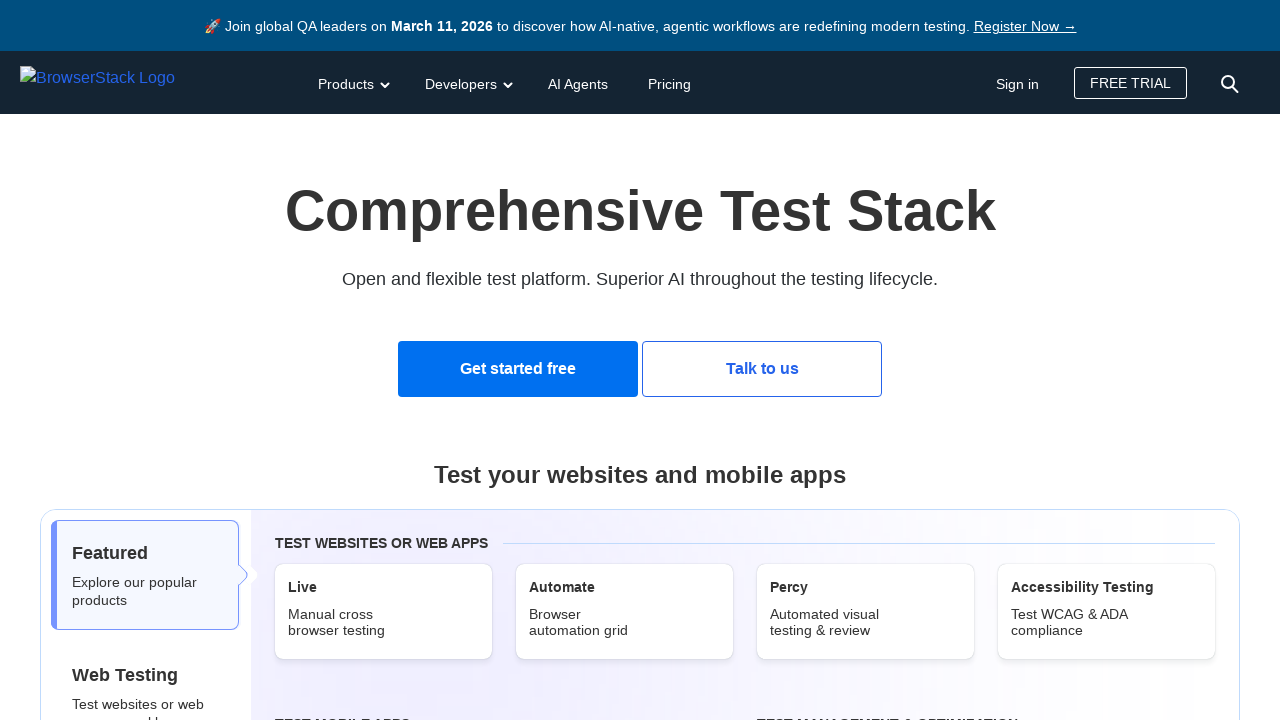

Homepage loaded and ready
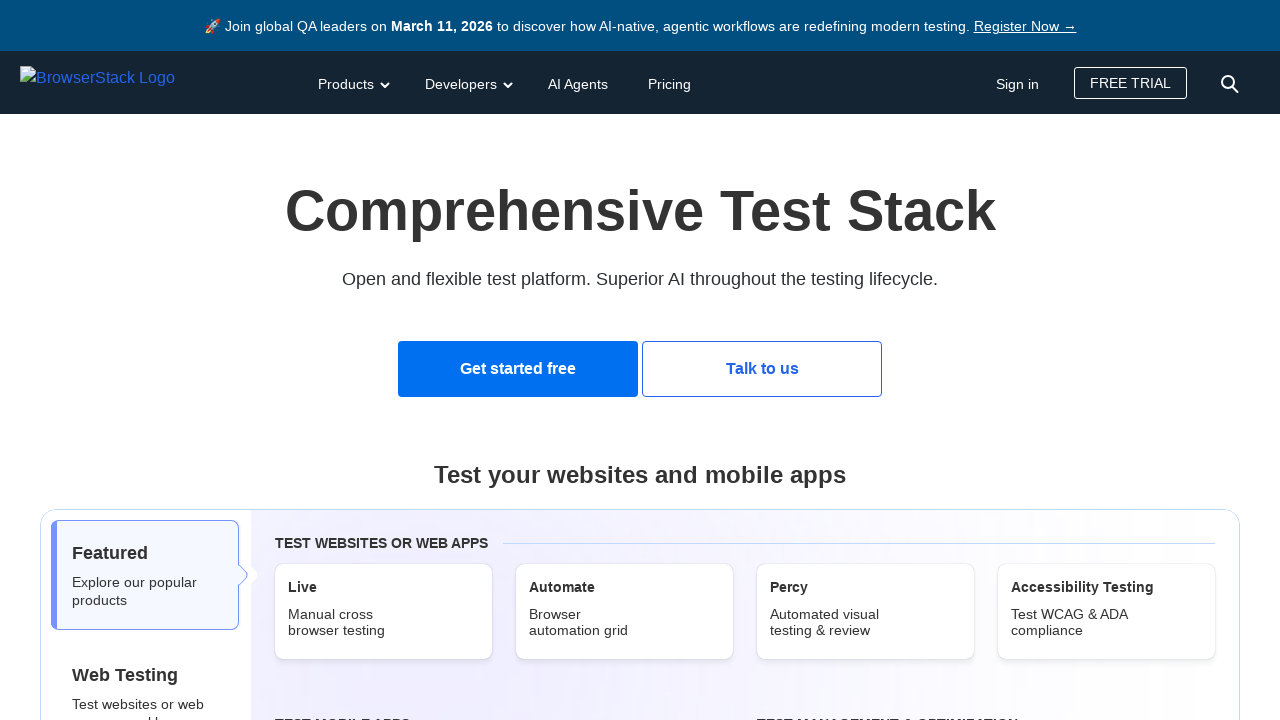

Navigated to pricing page
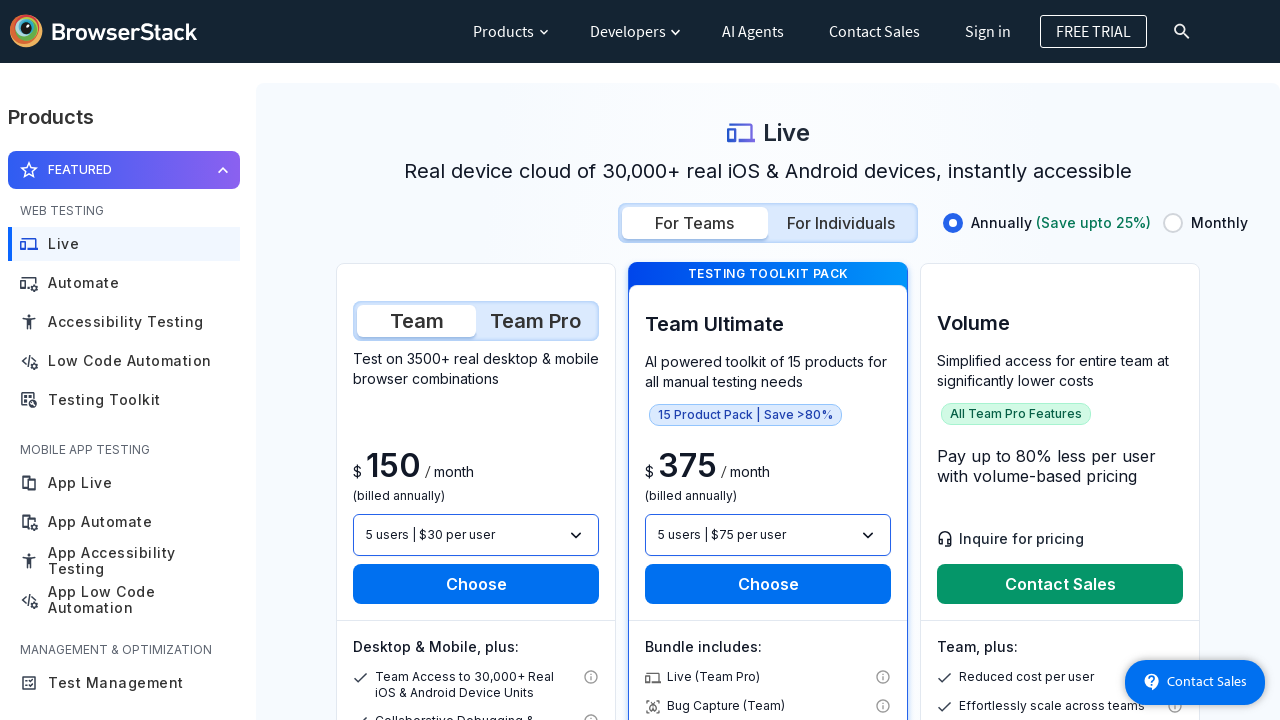

Pricing page loaded and ready
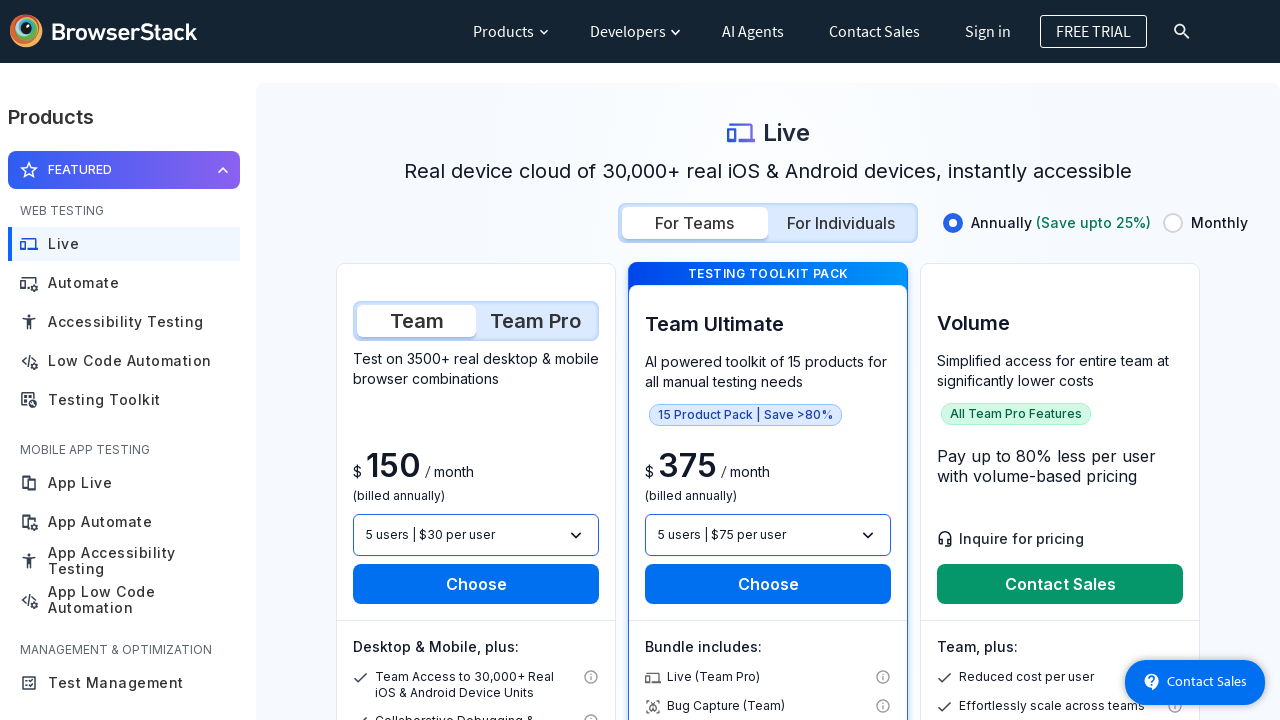

Navigated to automate integration page
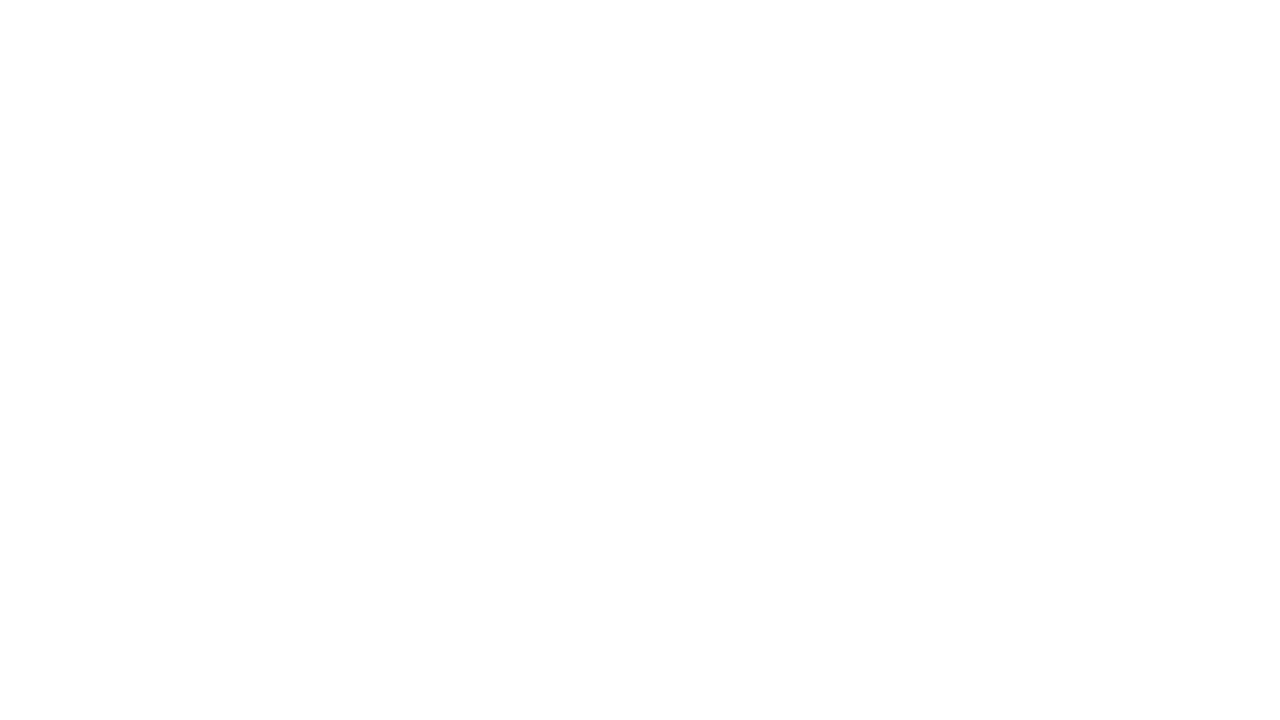

Automate integration page loaded and ready
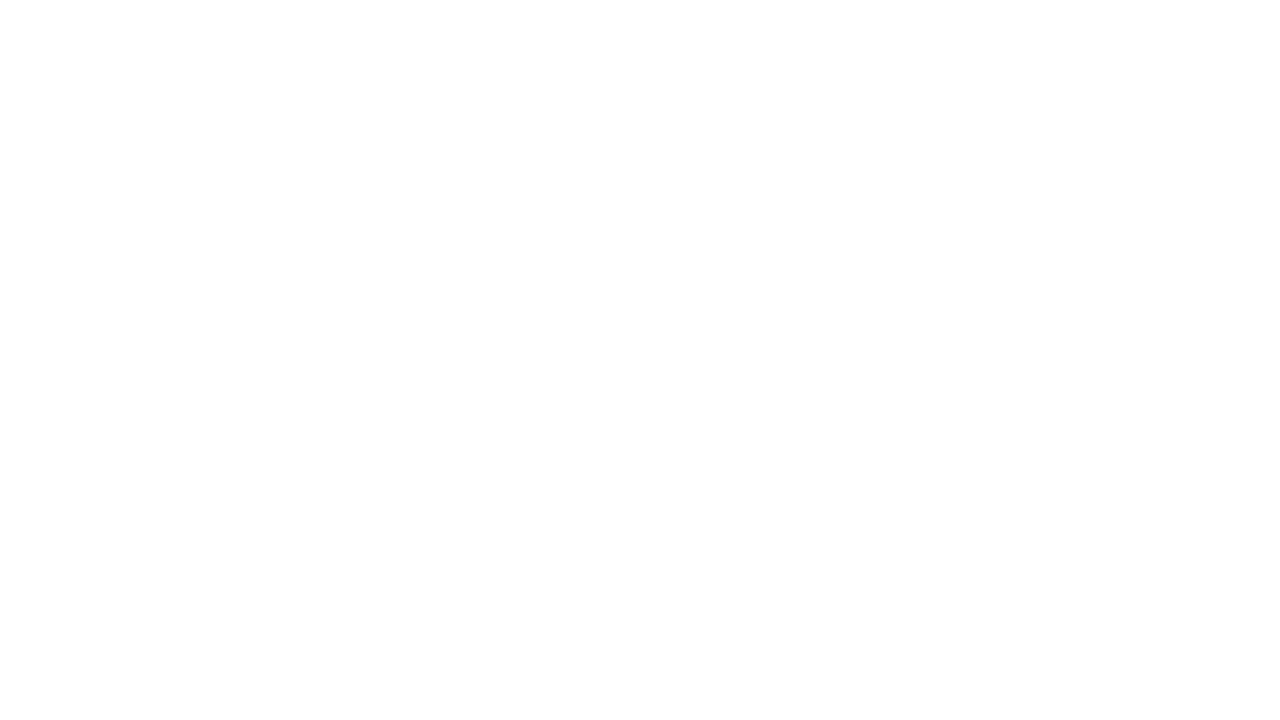

Navigated to documentation page
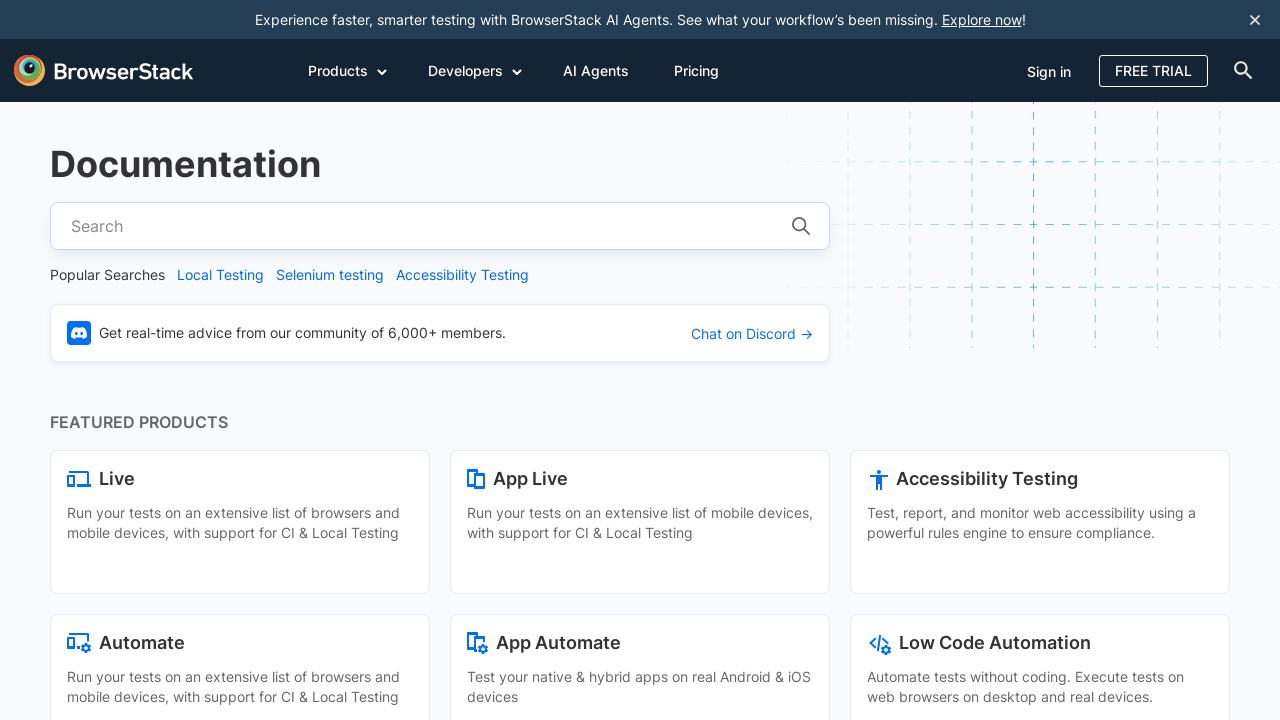

Documentation page loaded and ready
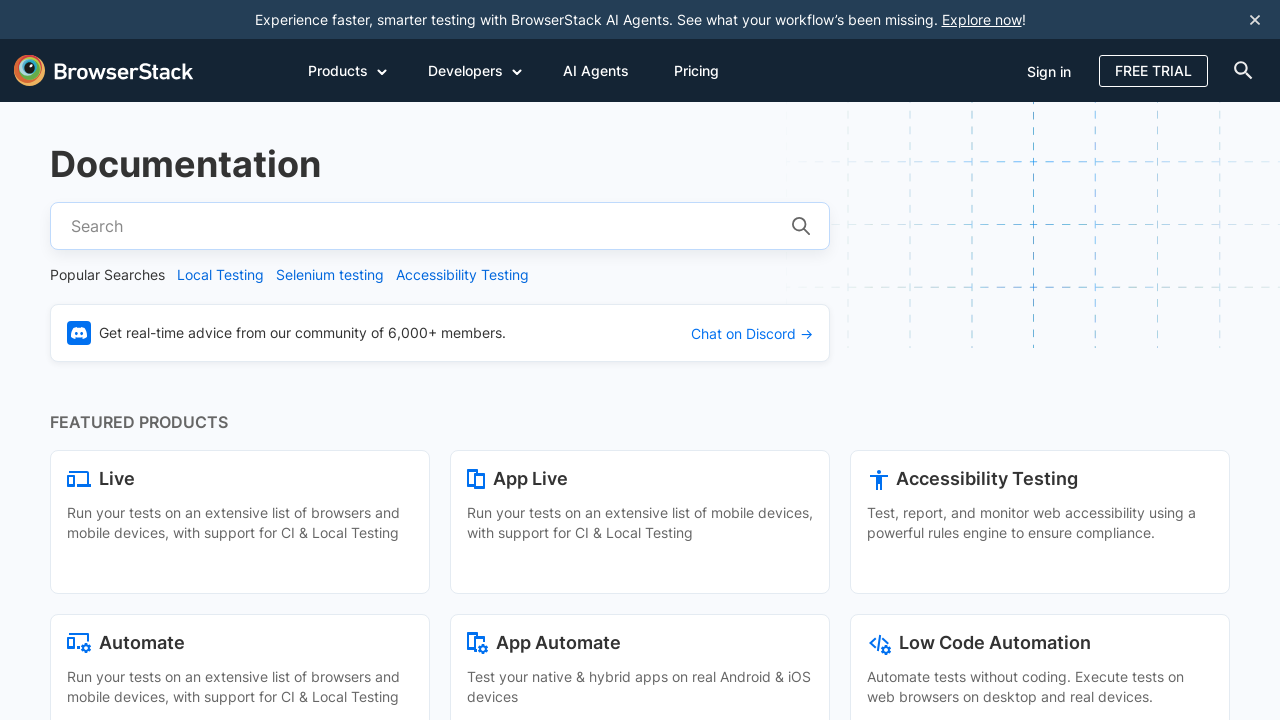

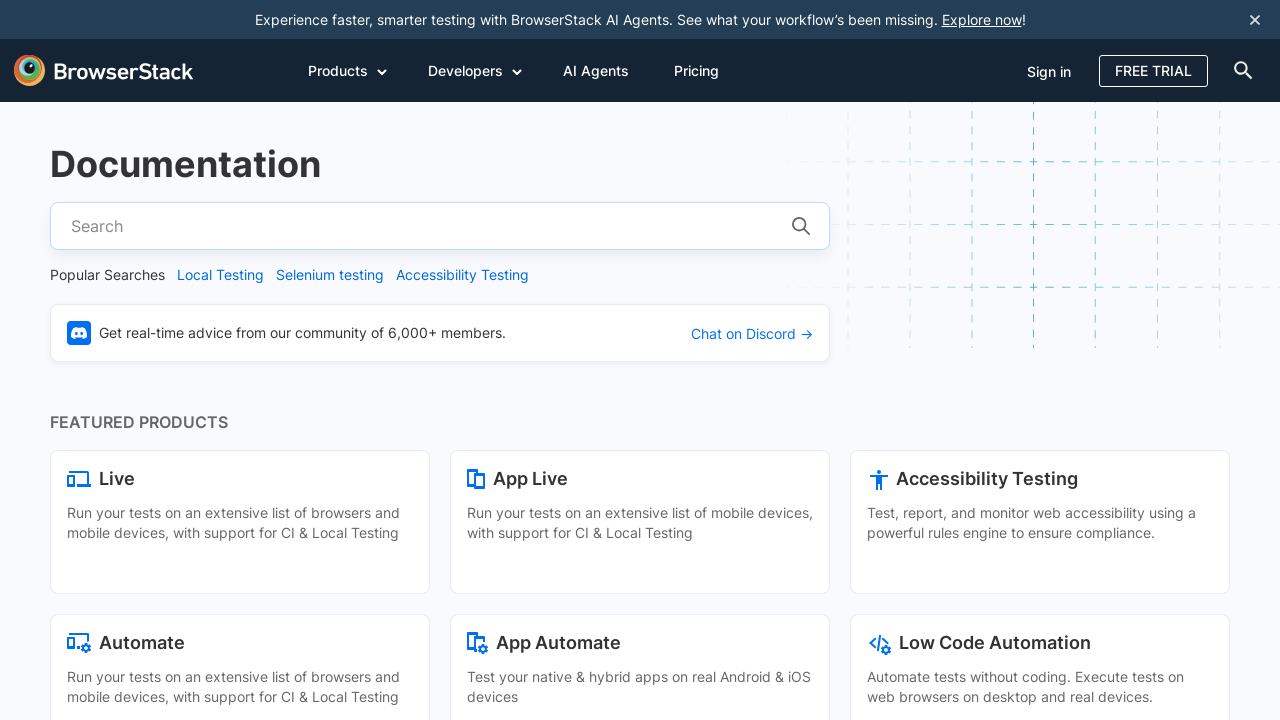